Tests alert handling functionality by clicking an alert button and accepting the resulting browser alert dialog

Starting URL: https://demoqa.com/alerts/

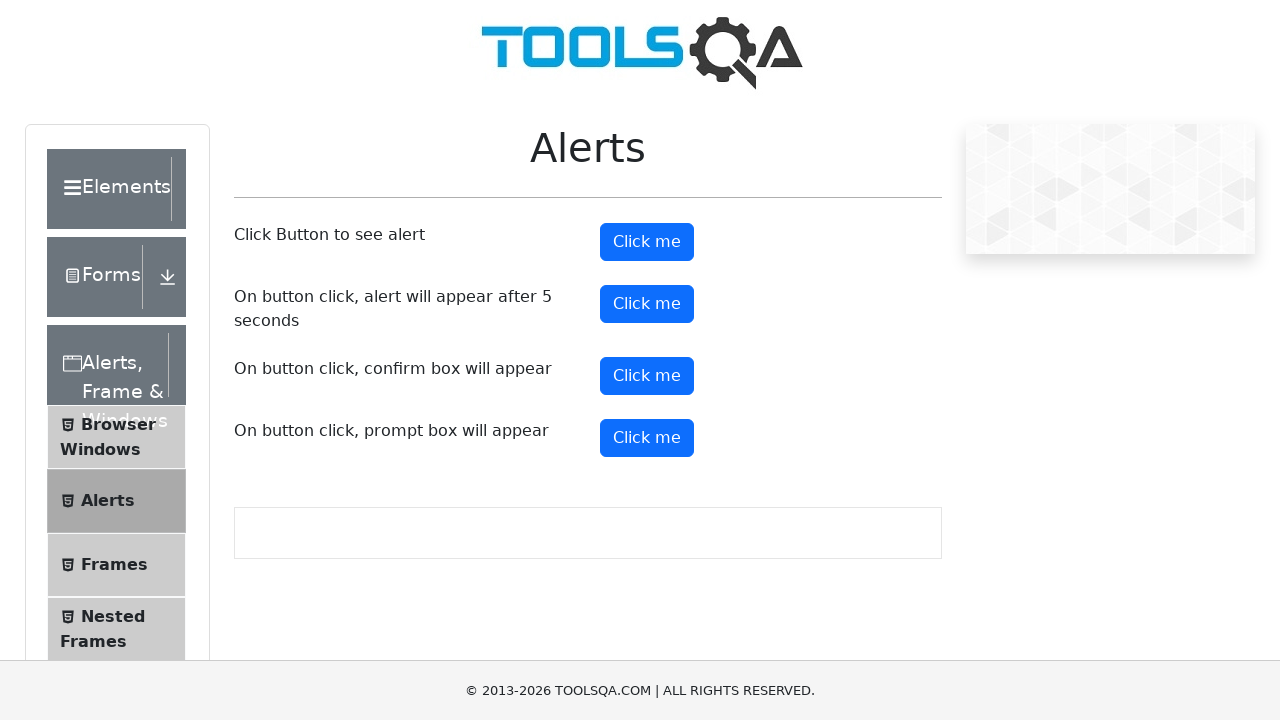

Clicked the alert button at (647, 242) on #alertButton
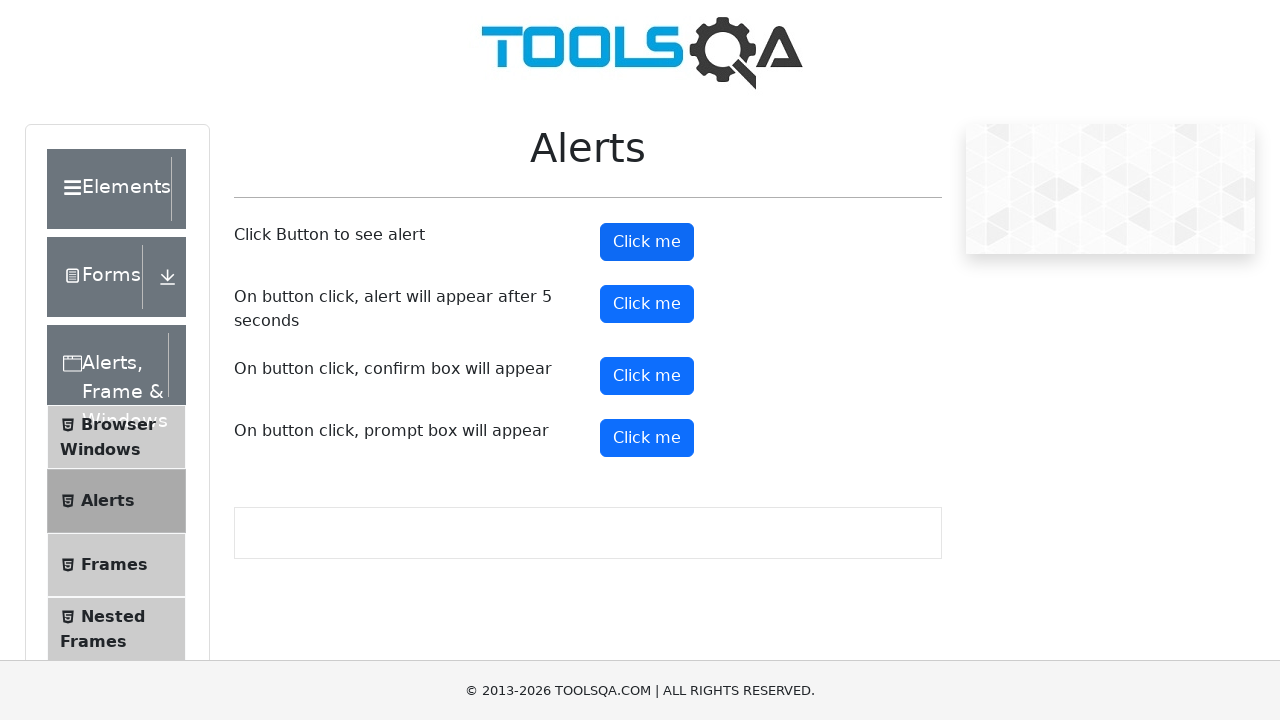

Set up dialog handler to accept alert dialogs
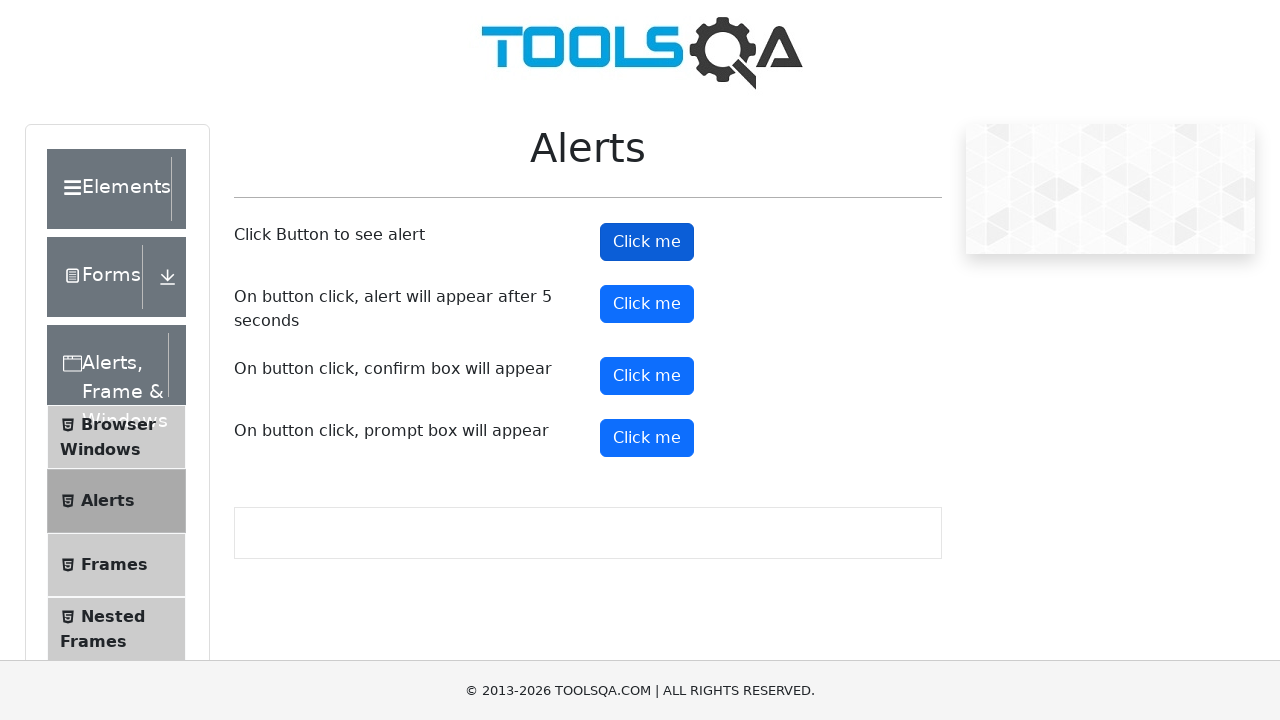

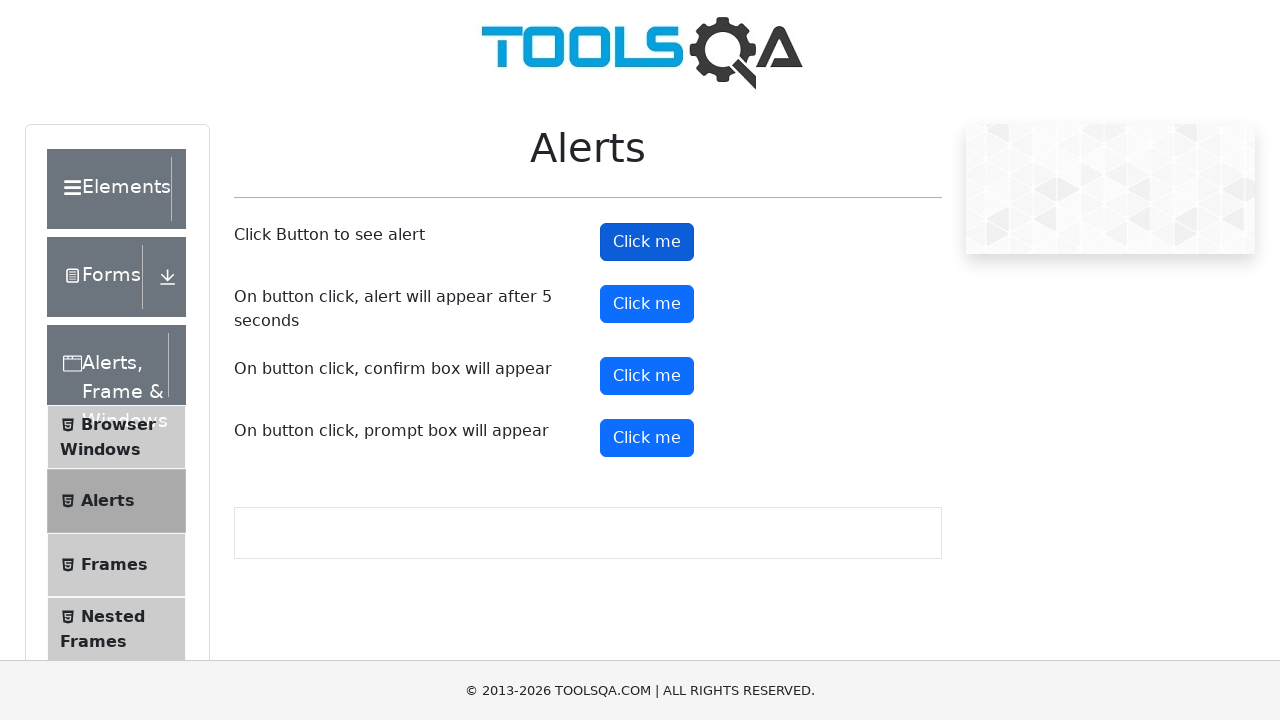